Tests finding an input element by CSS selector with custom attribute and entering text

Starting URL: https://www.selenium.dev/selenium/web/web-form.html

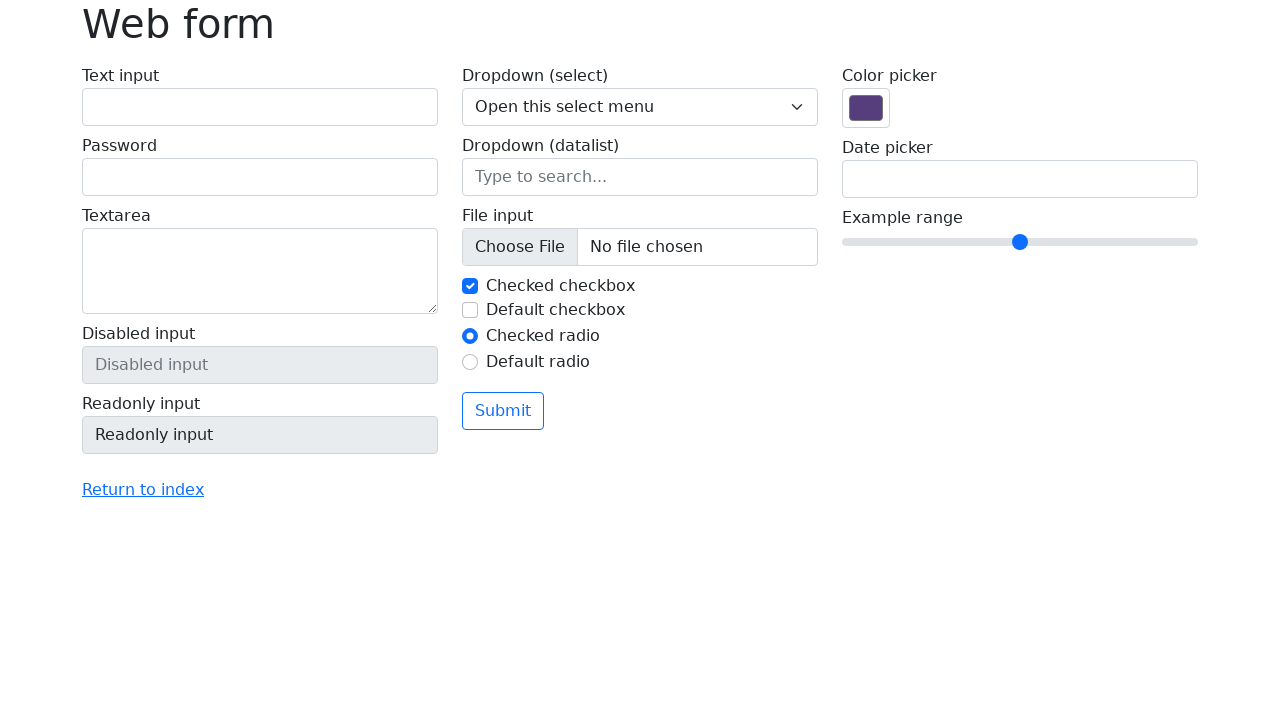

Filled input field with custom attribute [myprop='myvalue'] with text 'Automation By css selector' on input[myprop='myvalue']
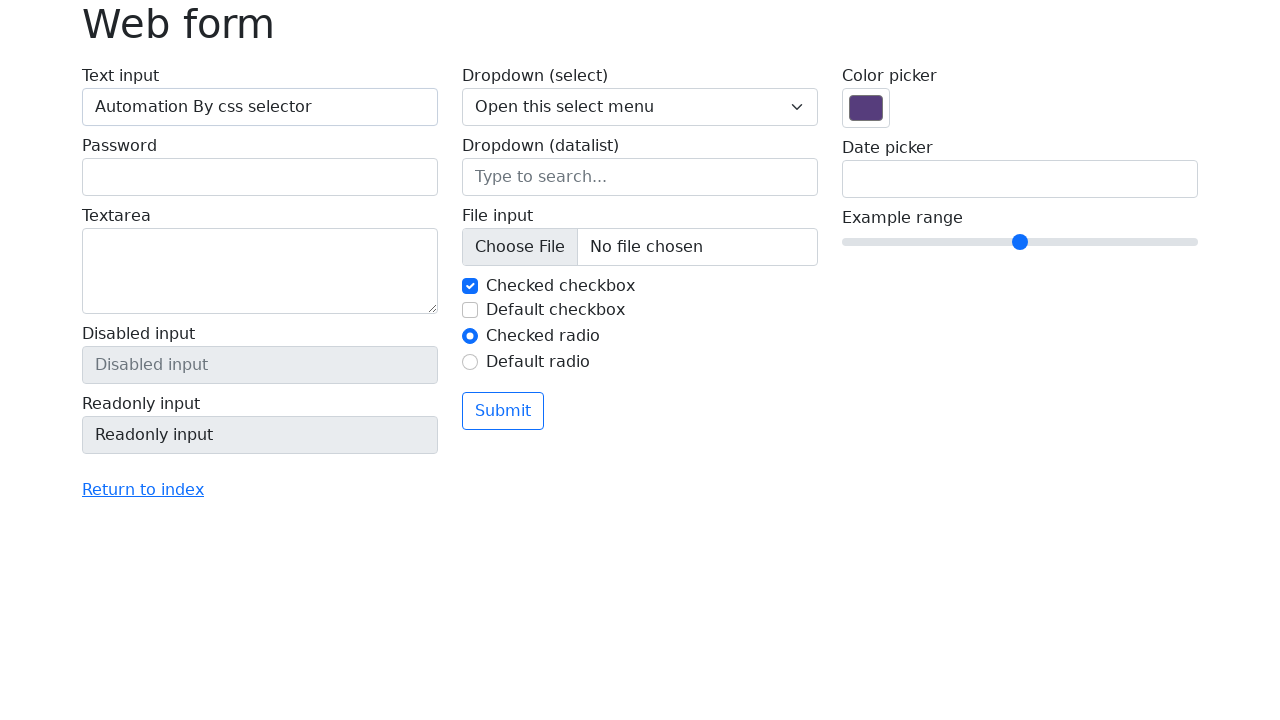

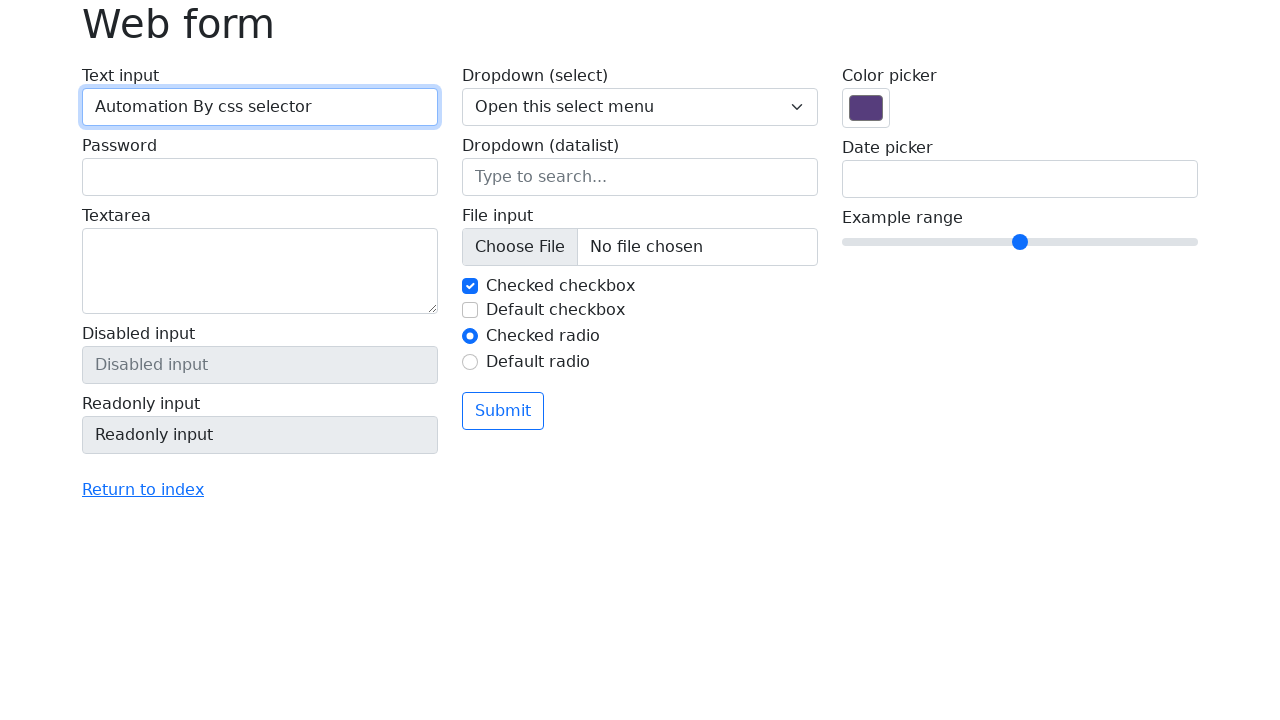